Navigates to the Python 2.7.12 download page and clicks on the Windows x86-64 MSI installer download link to test automated file download functionality.

Starting URL: https://www.python.org/downloads/release/python-2712/

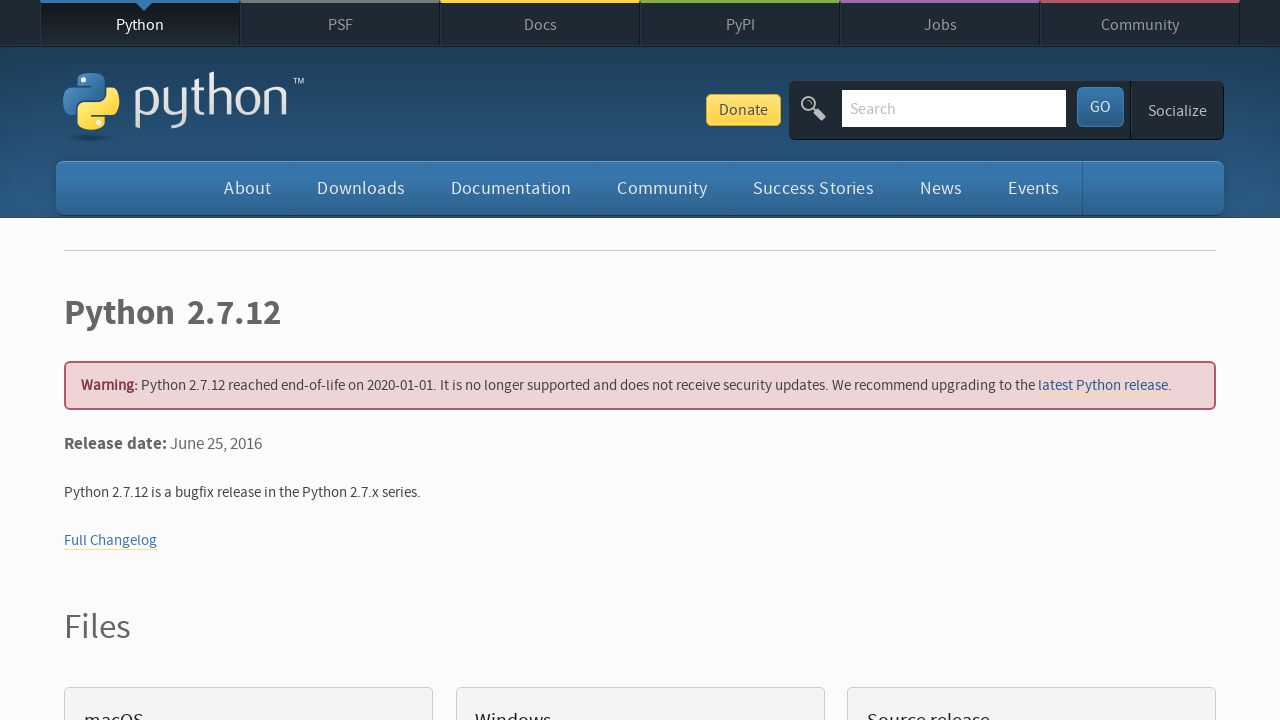

Clicked on Windows x86-64 MSI installer download link at (162, 360) on text=Windows x86-64 MSI installer
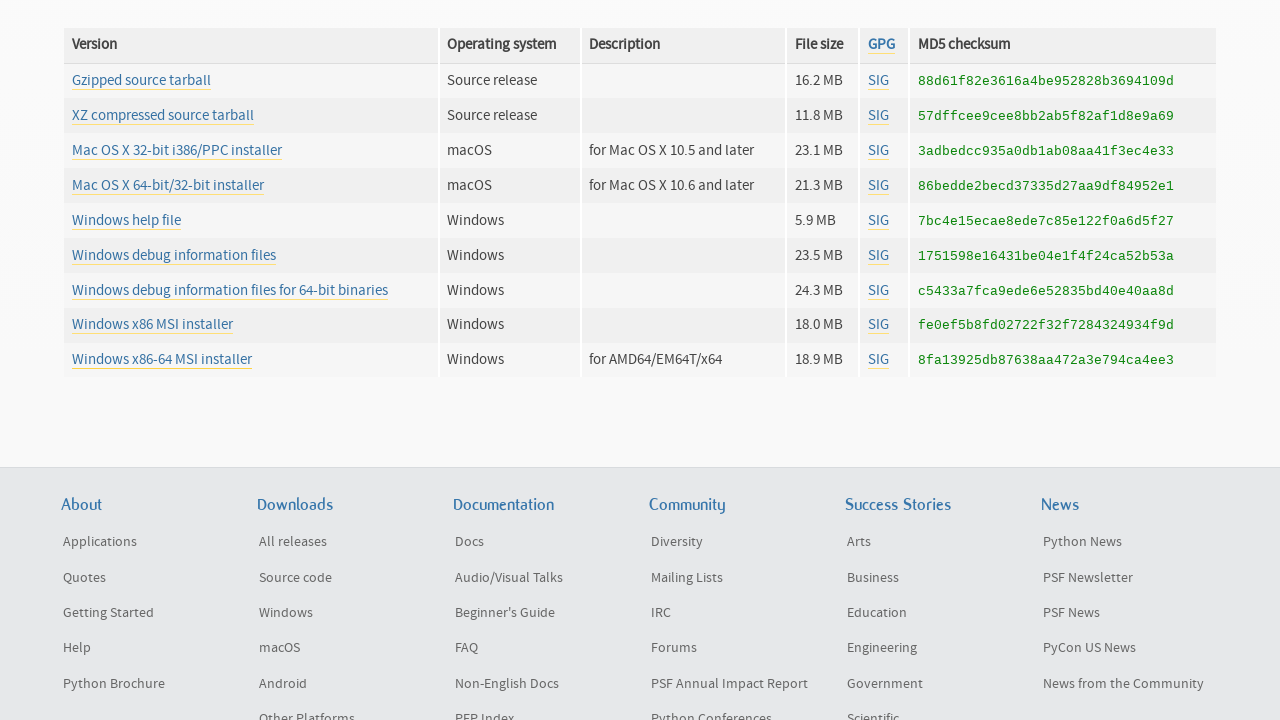

Waited 5 seconds for download to initiate
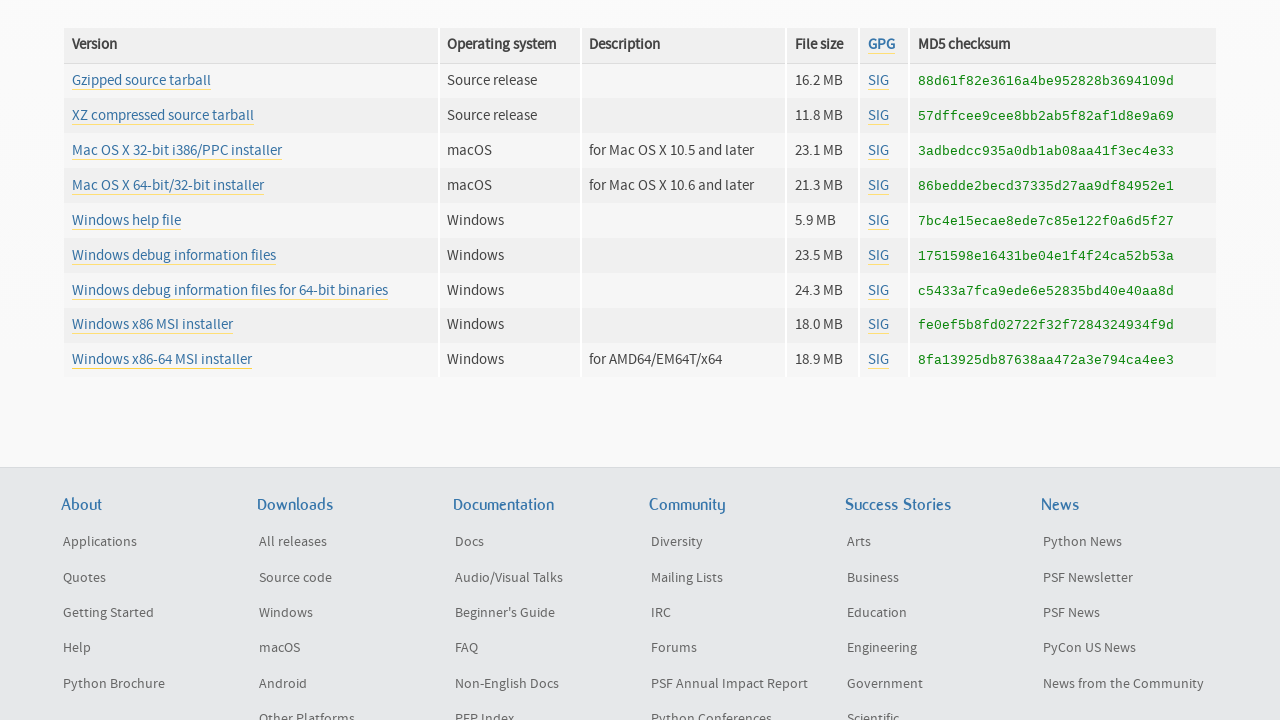

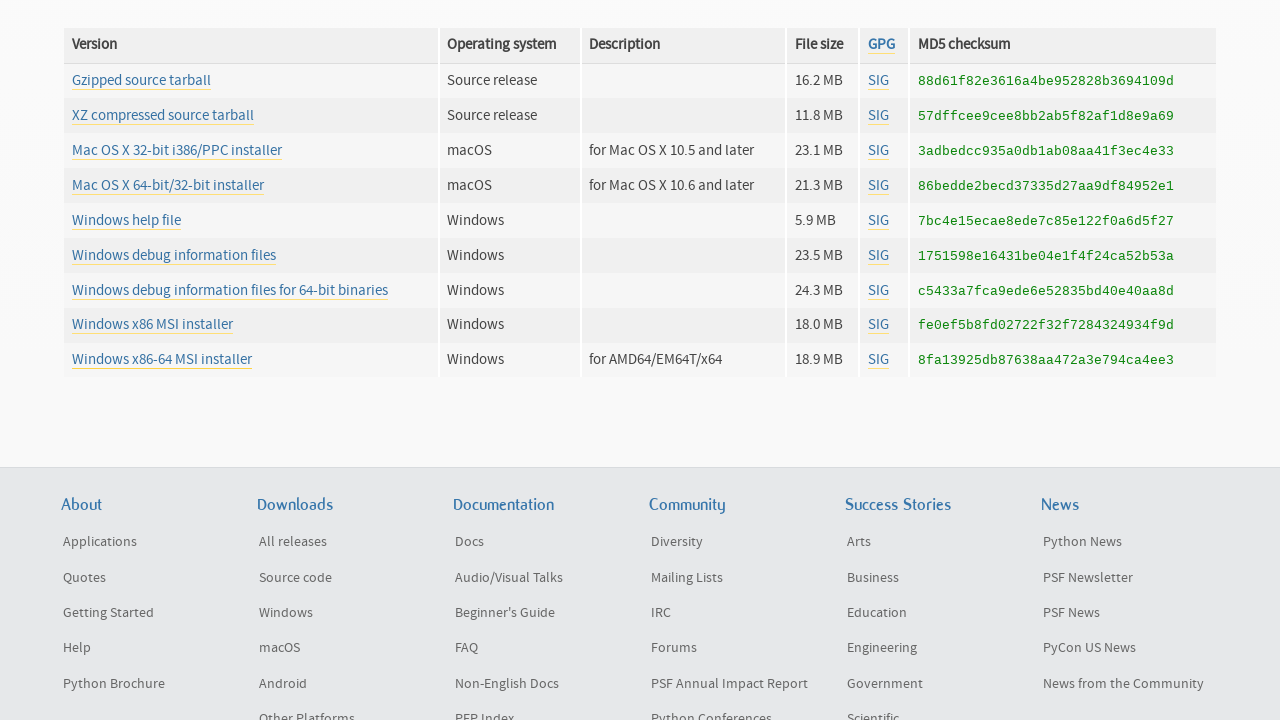